Finds the column index of "Last Name" header in the table

Starting URL: http://automationbykrishna.com/#

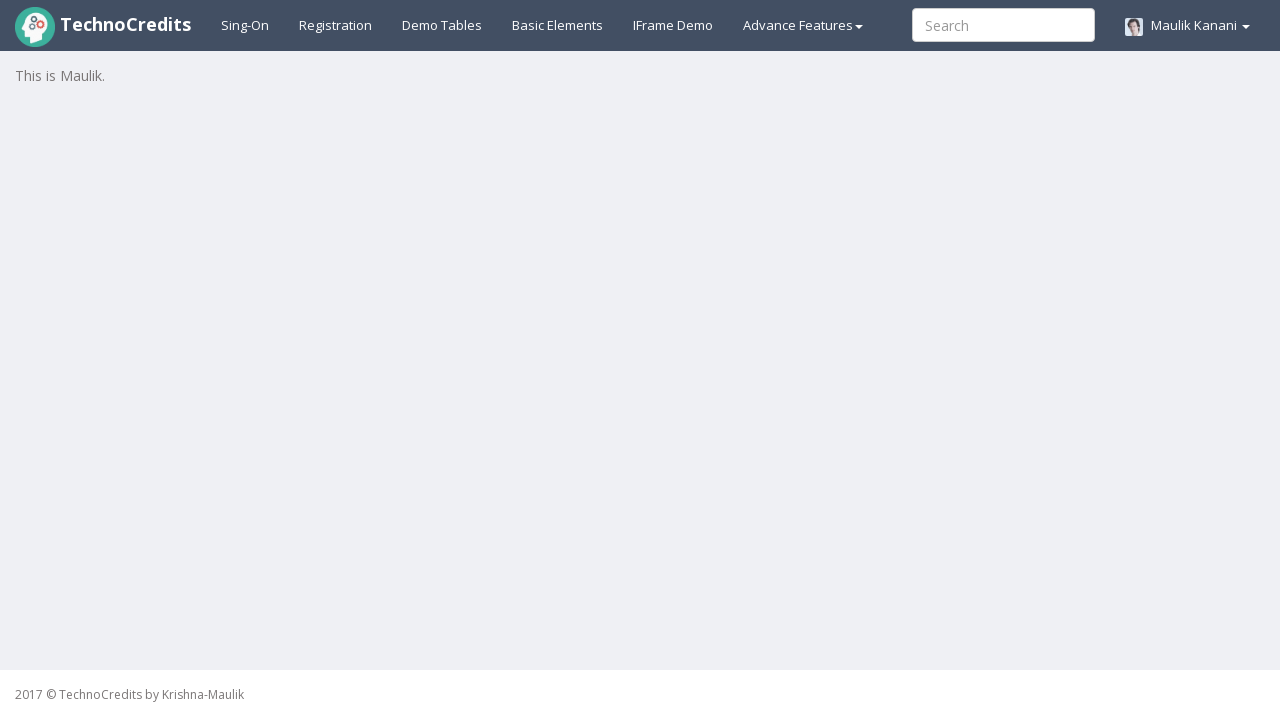

Clicked on Demo Tables link at (442, 25) on a#demotable
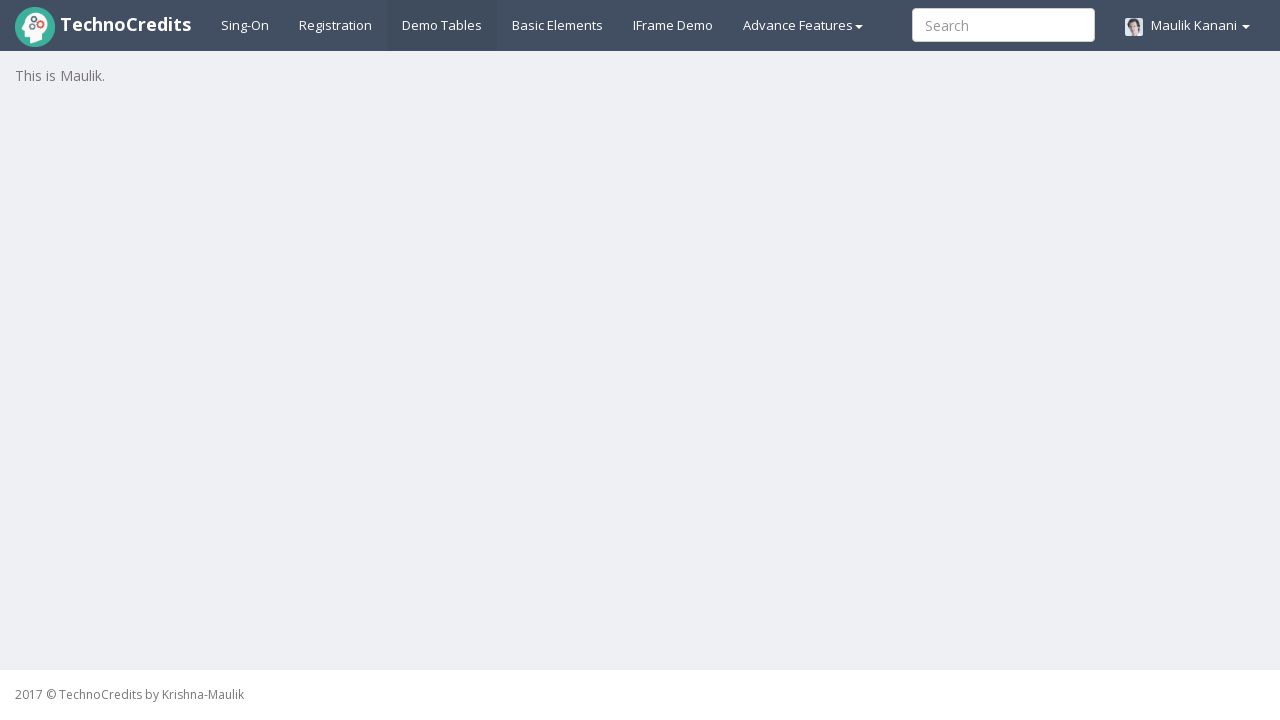

Waited for table#table1 to load
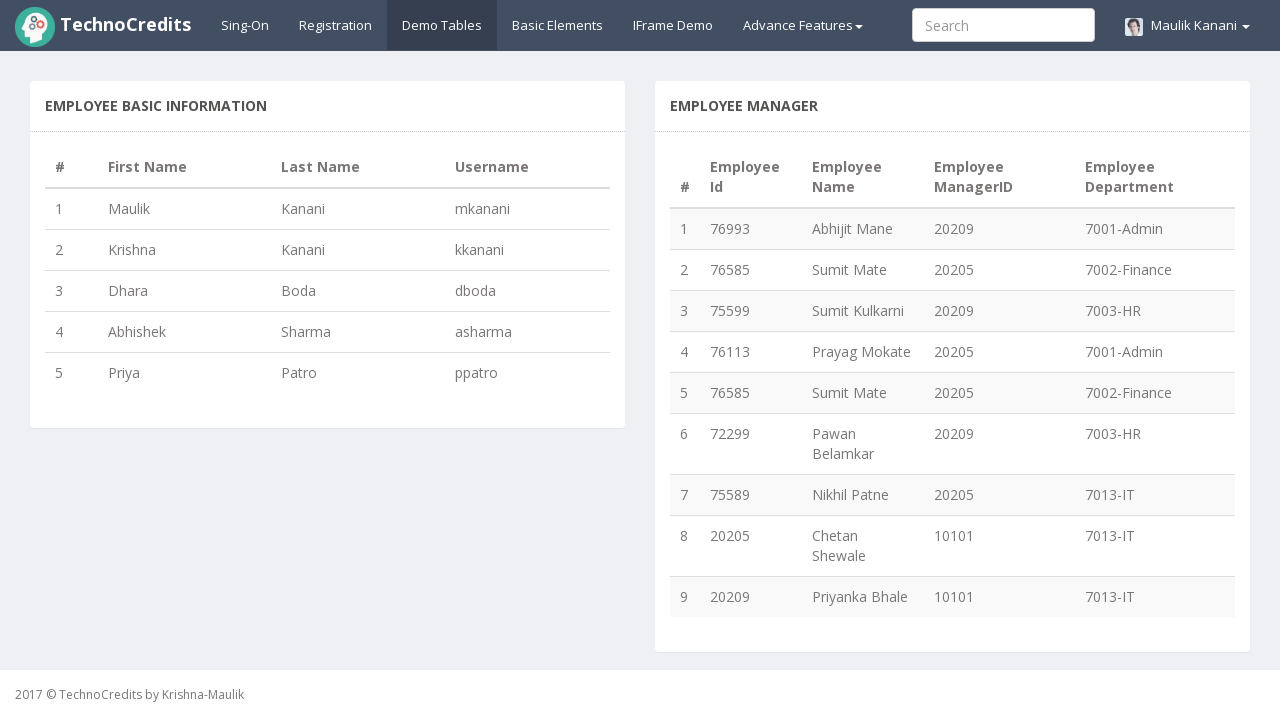

Retrieved all table headers from table#table1
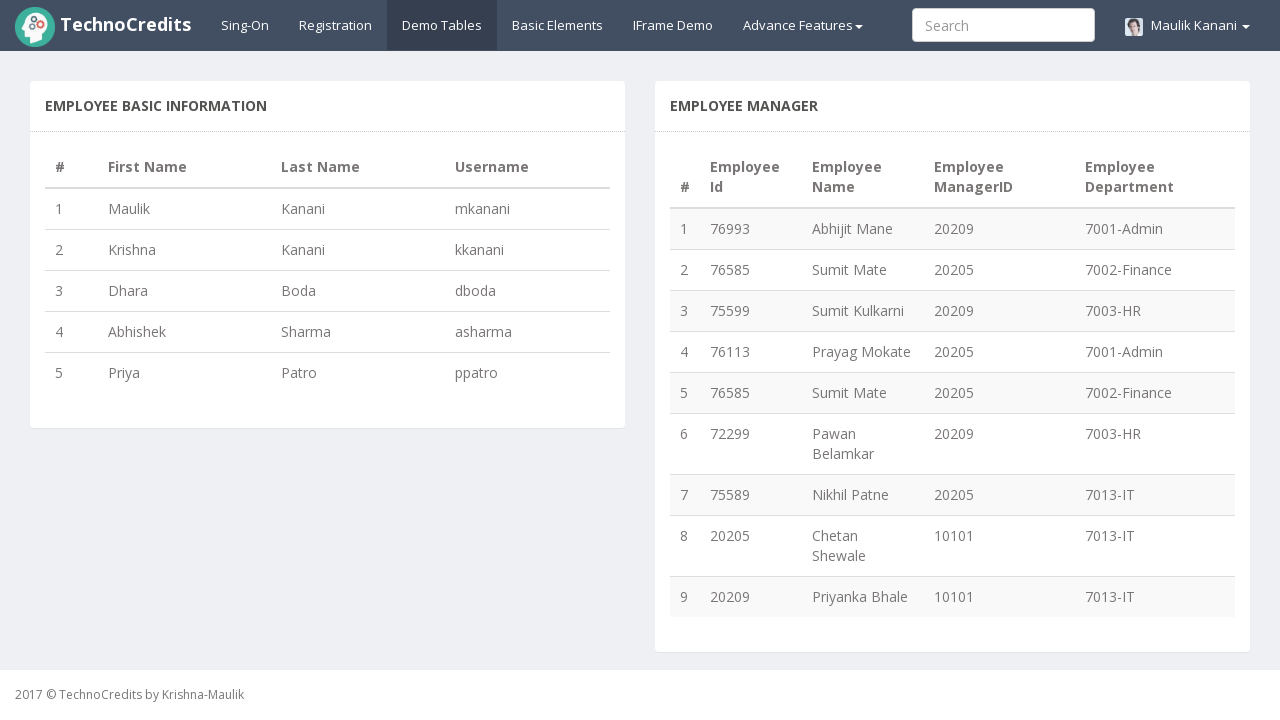

Retrieved header text from column 1: '#'
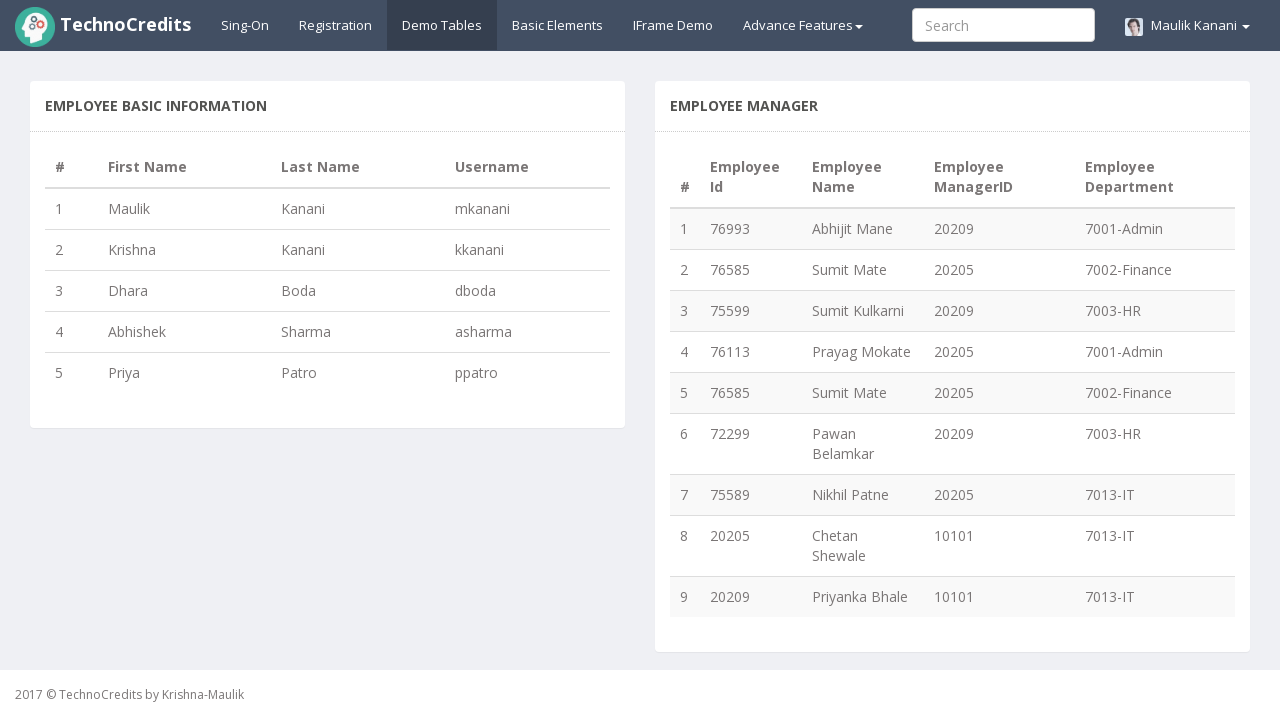

Retrieved header text from column 2: 'First Name'
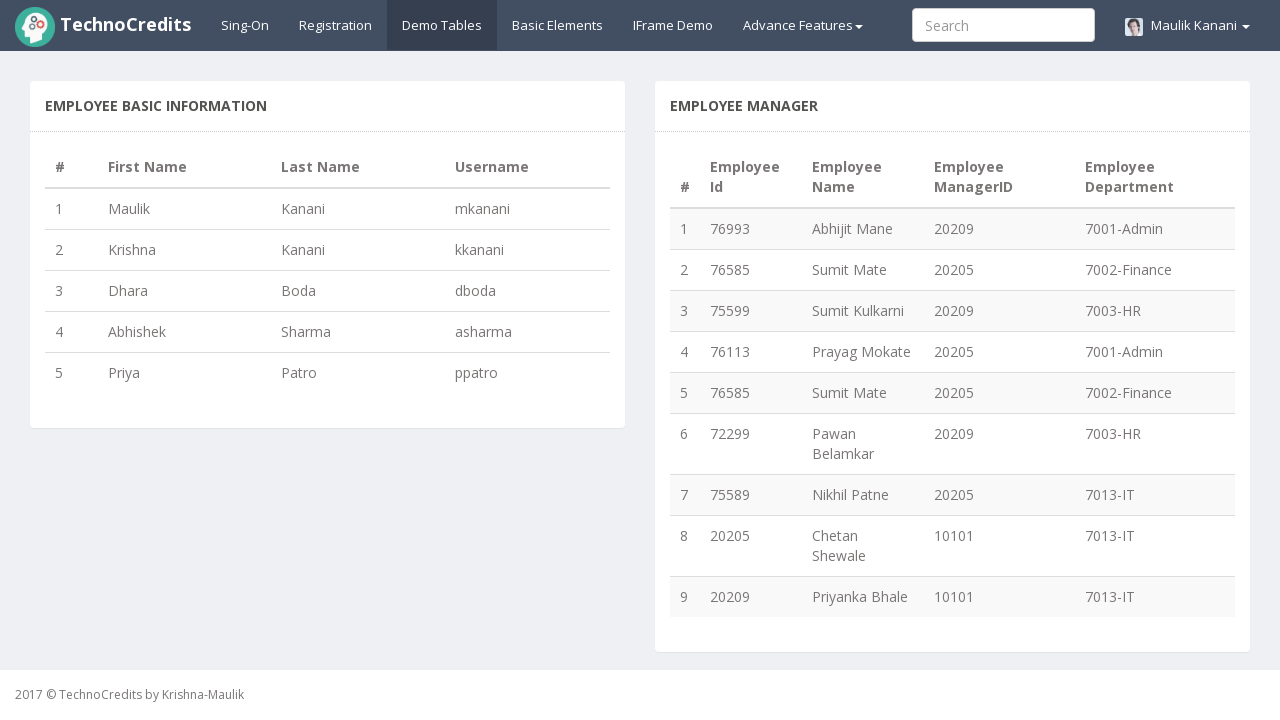

Retrieved header text from column 3: 'Last Name'
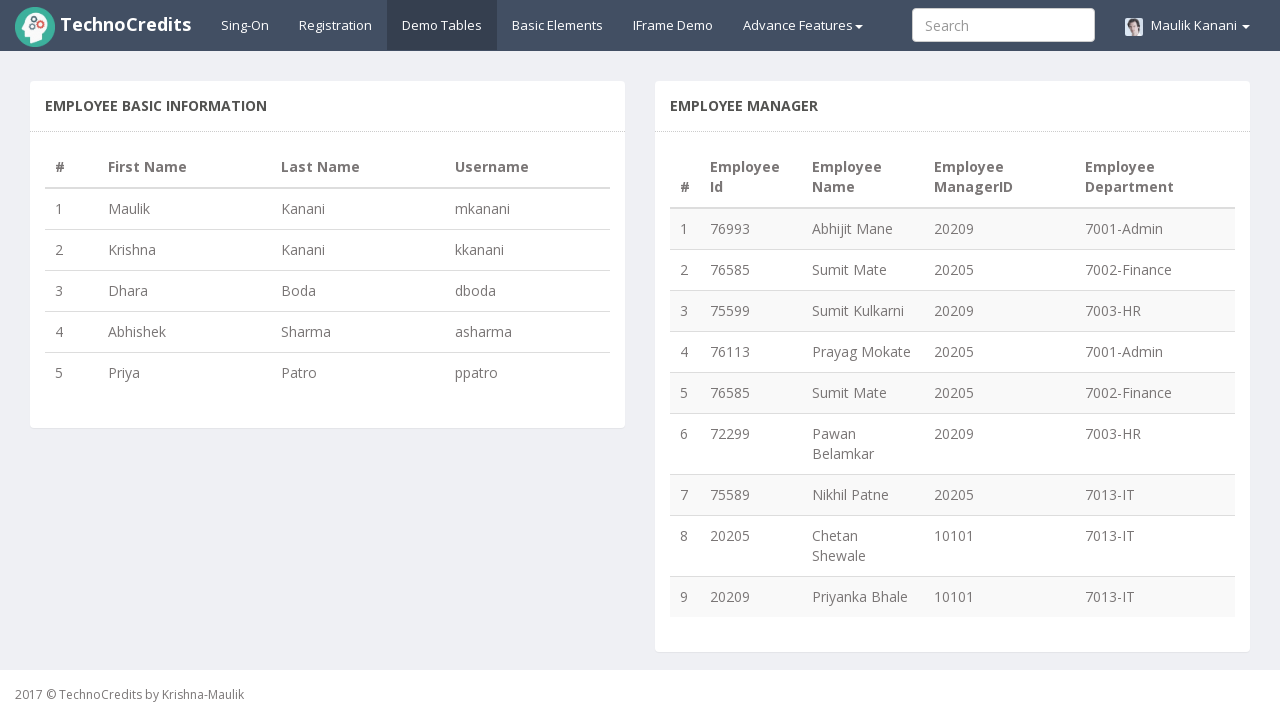

Found 'Last Name' header at column index 3
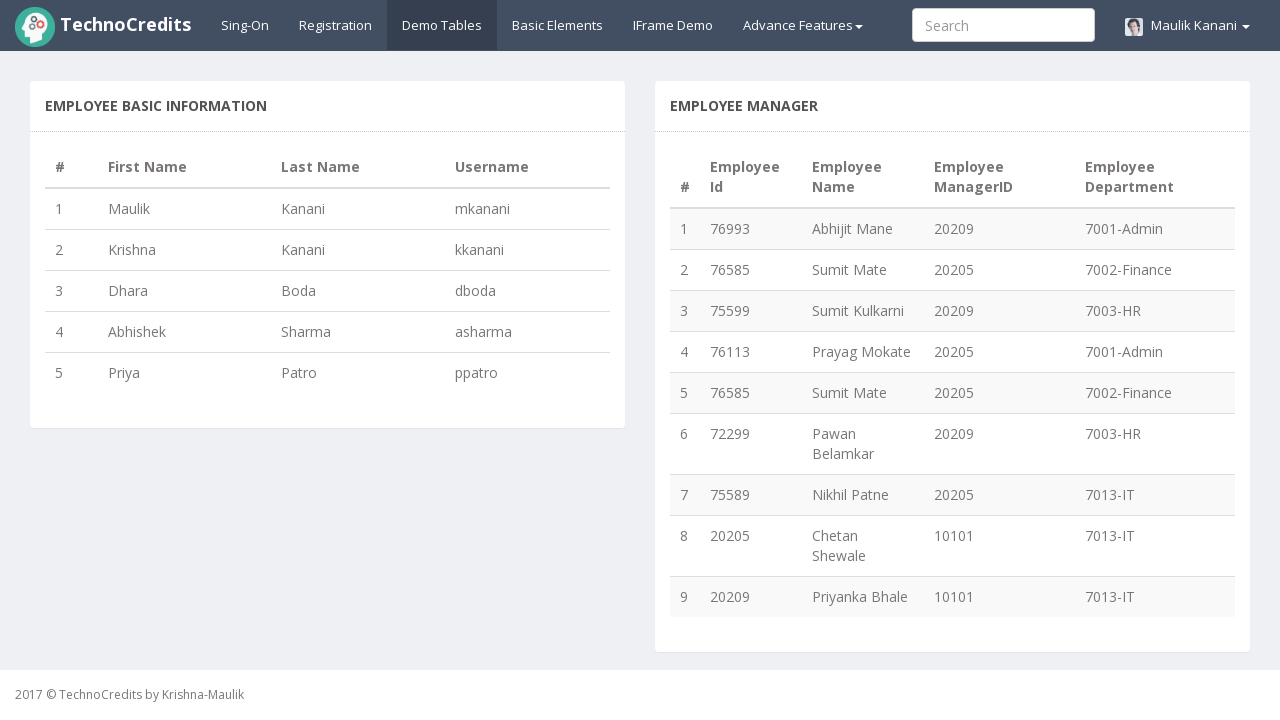

Printed Last Name column index: 3
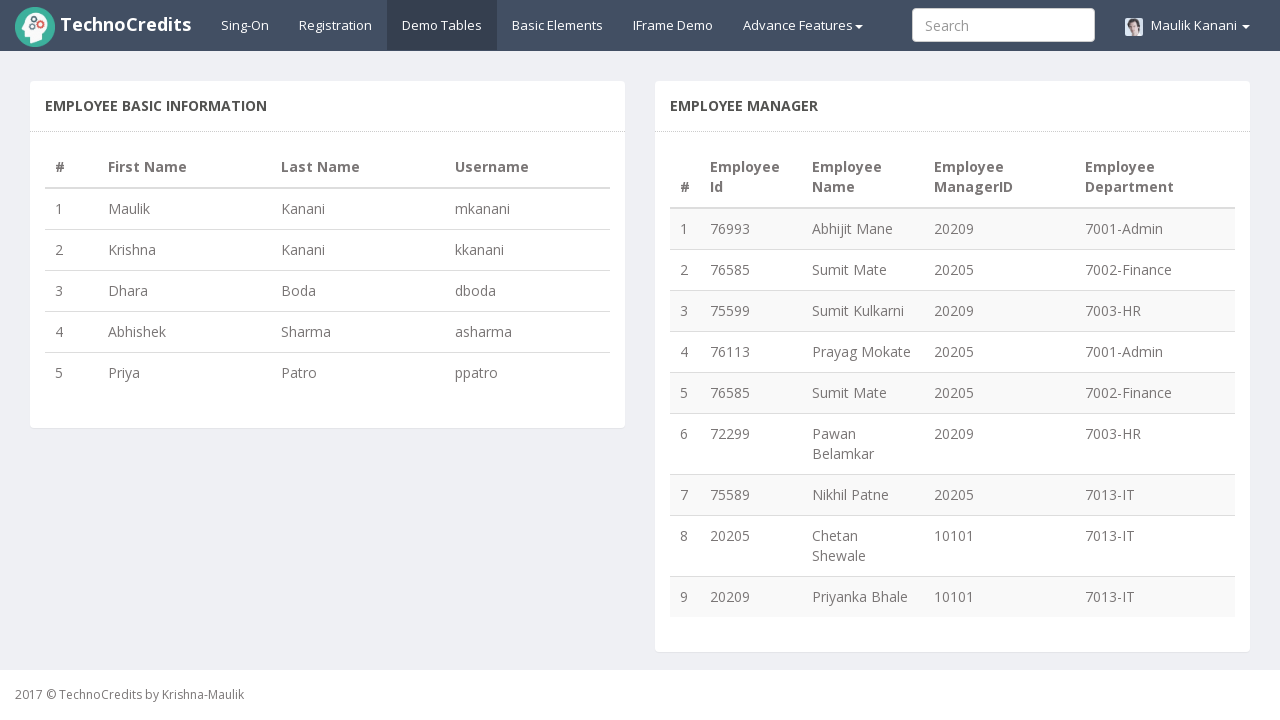

Asserted that Last Name column index equals 3
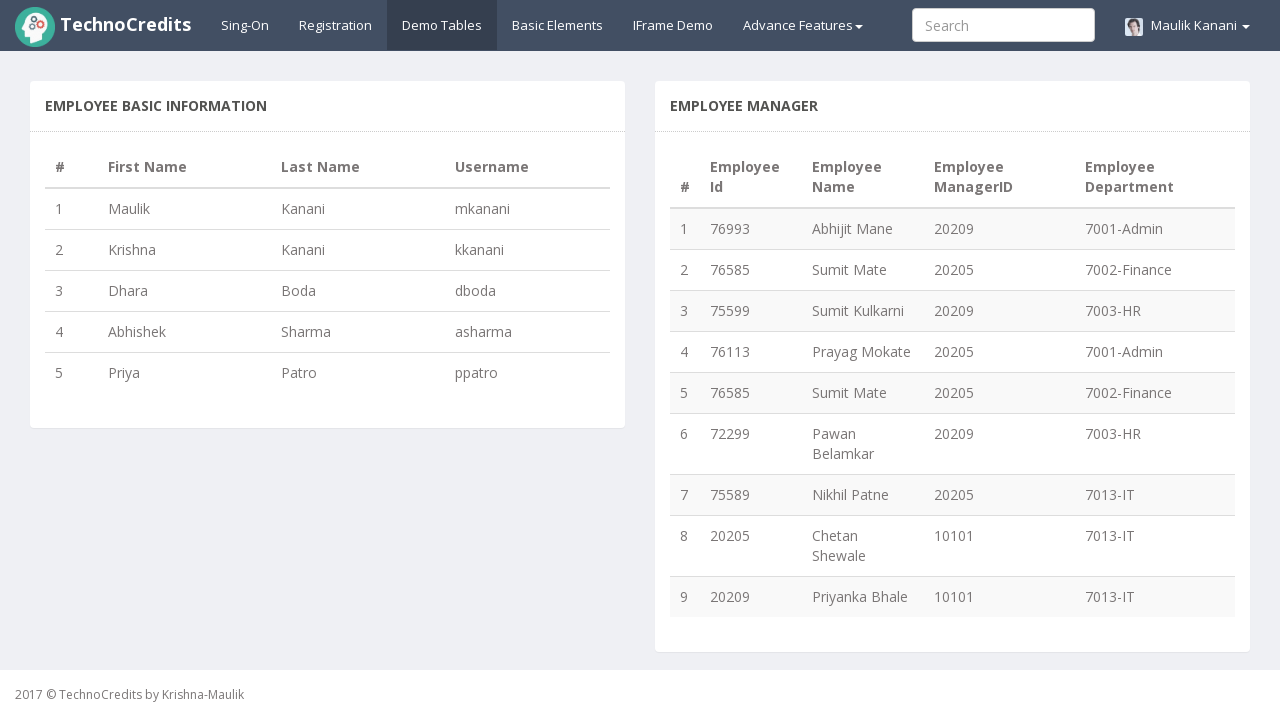

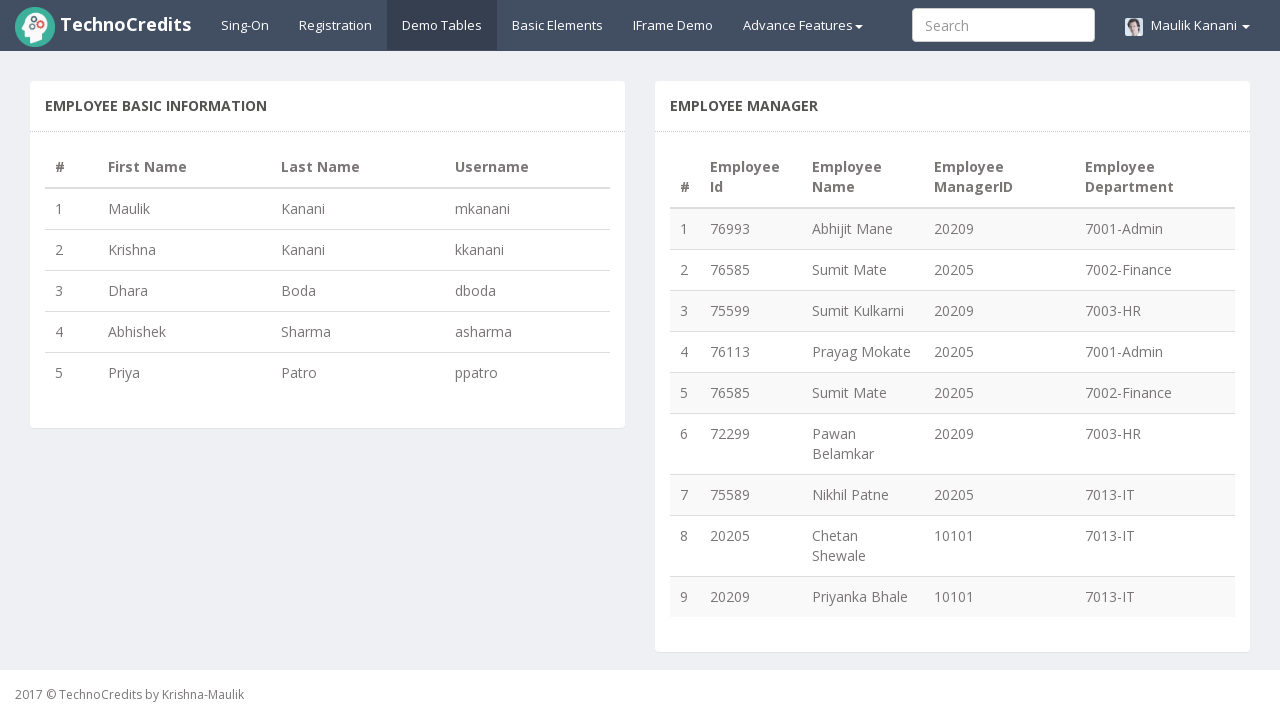